Tests jQuery UI drag and drop functionality by dragging an element and dropping it onto a target area within an iframe

Starting URL: https://jqueryui.com/droppable

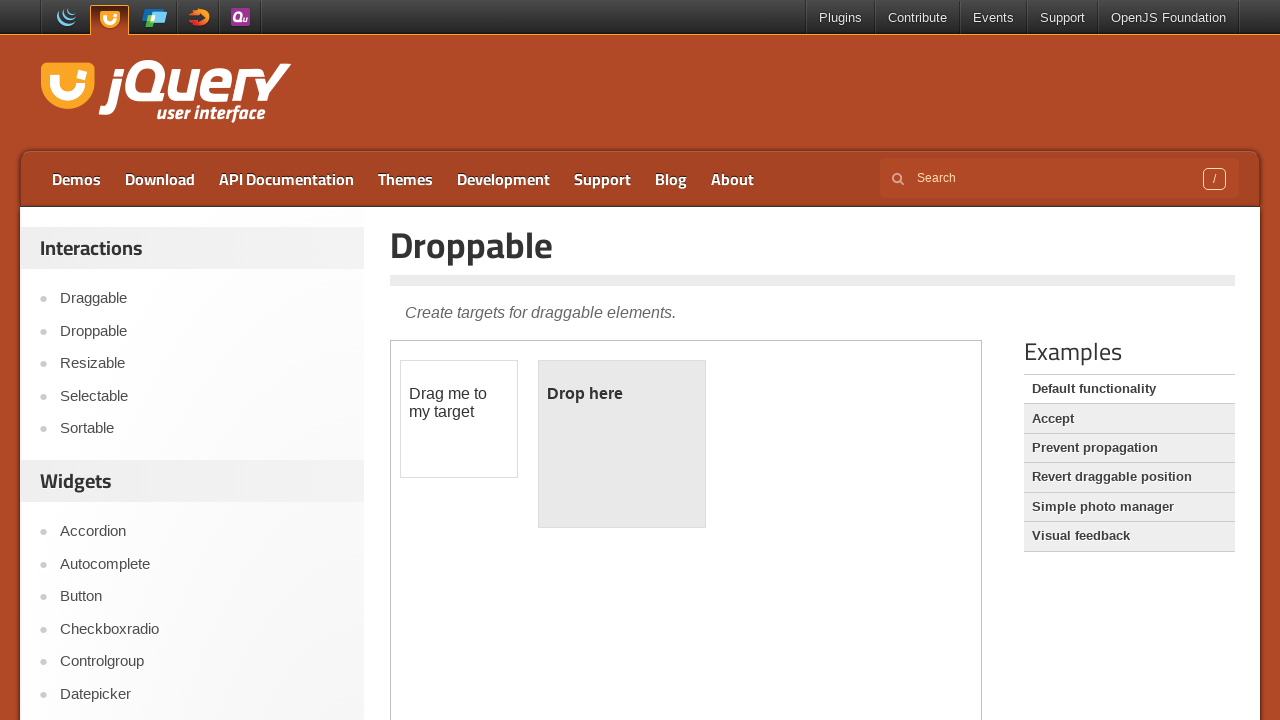

Located the first iframe containing the drag and drop demo
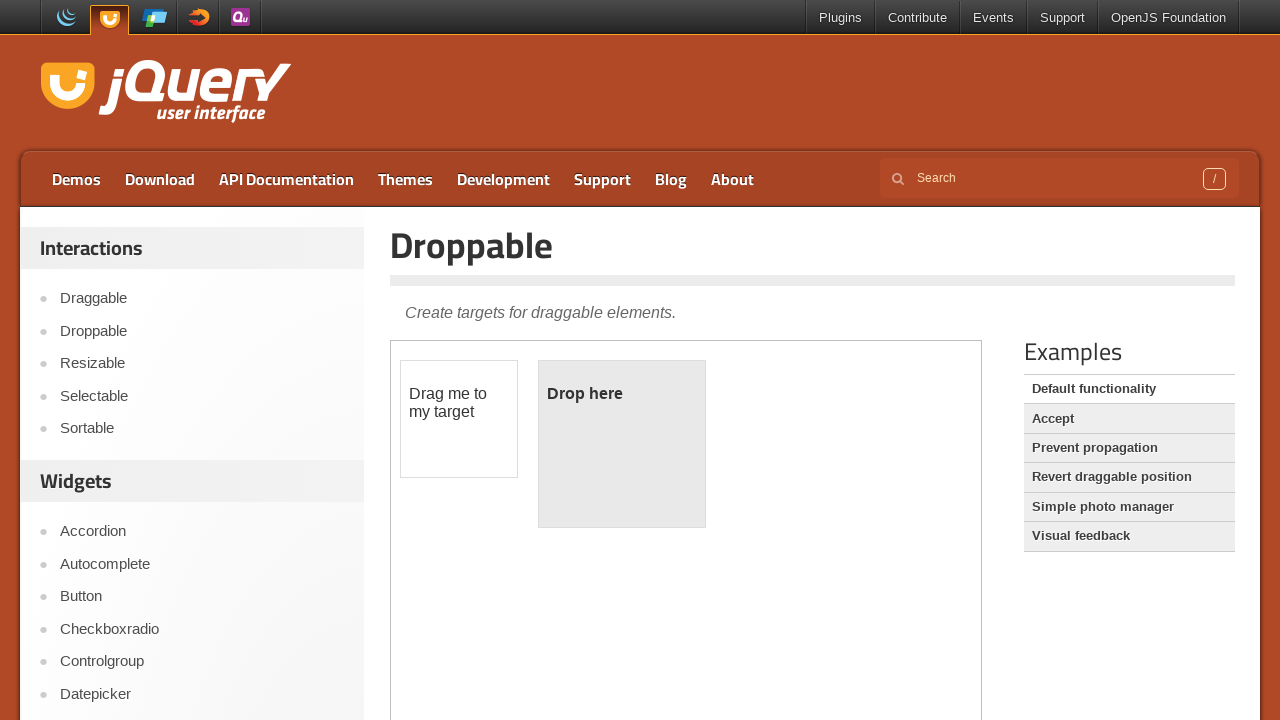

Located the draggable element within the iframe
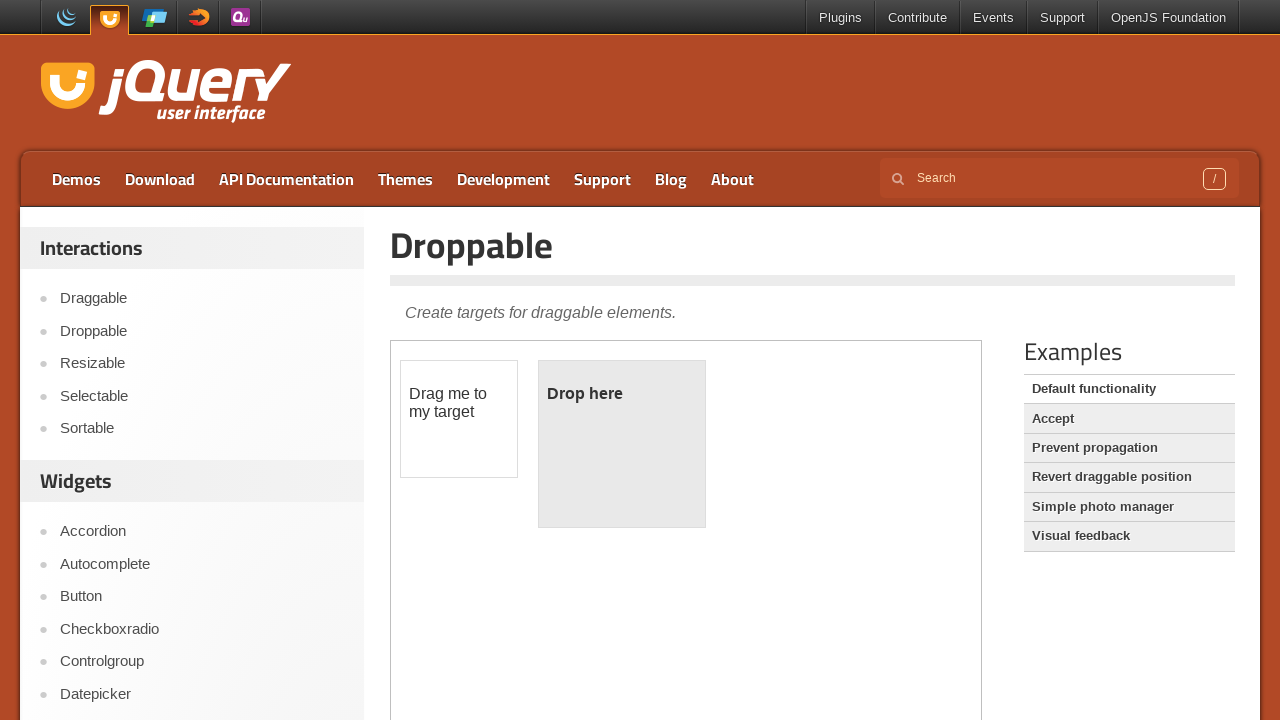

Located the droppable target element within the iframe
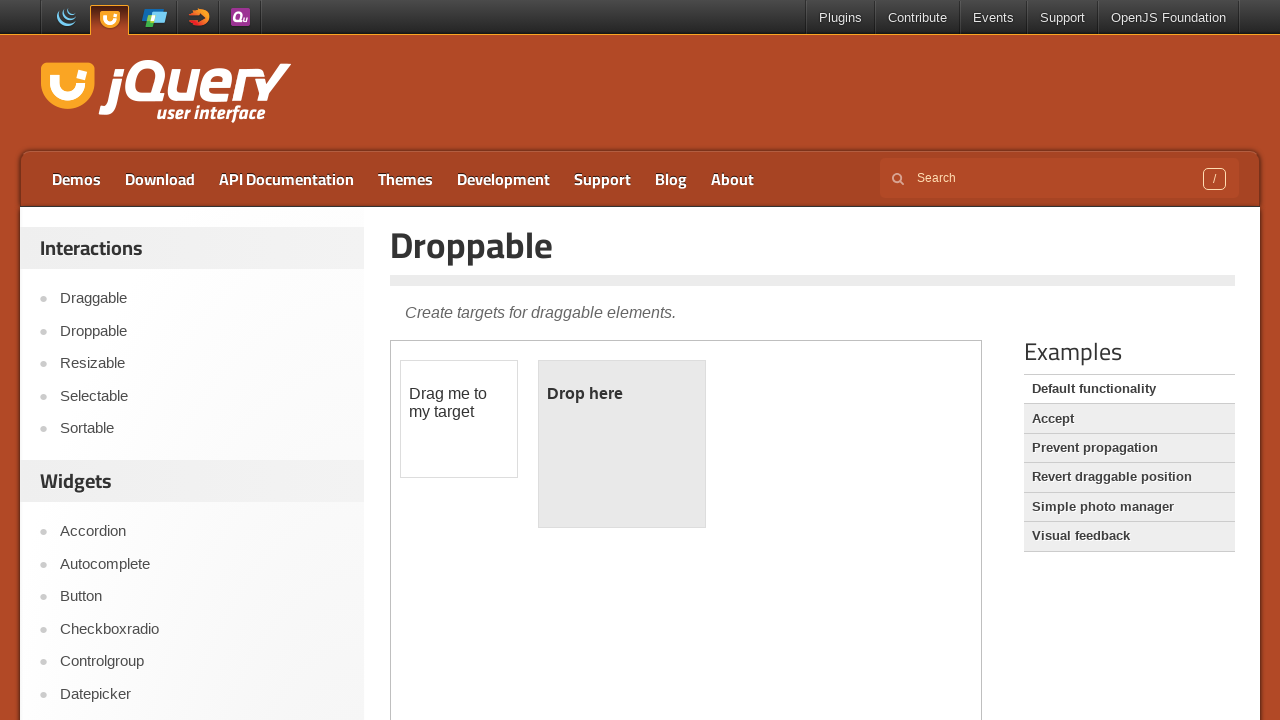

Dragged the draggable element and dropped it onto the droppable target at (622, 444)
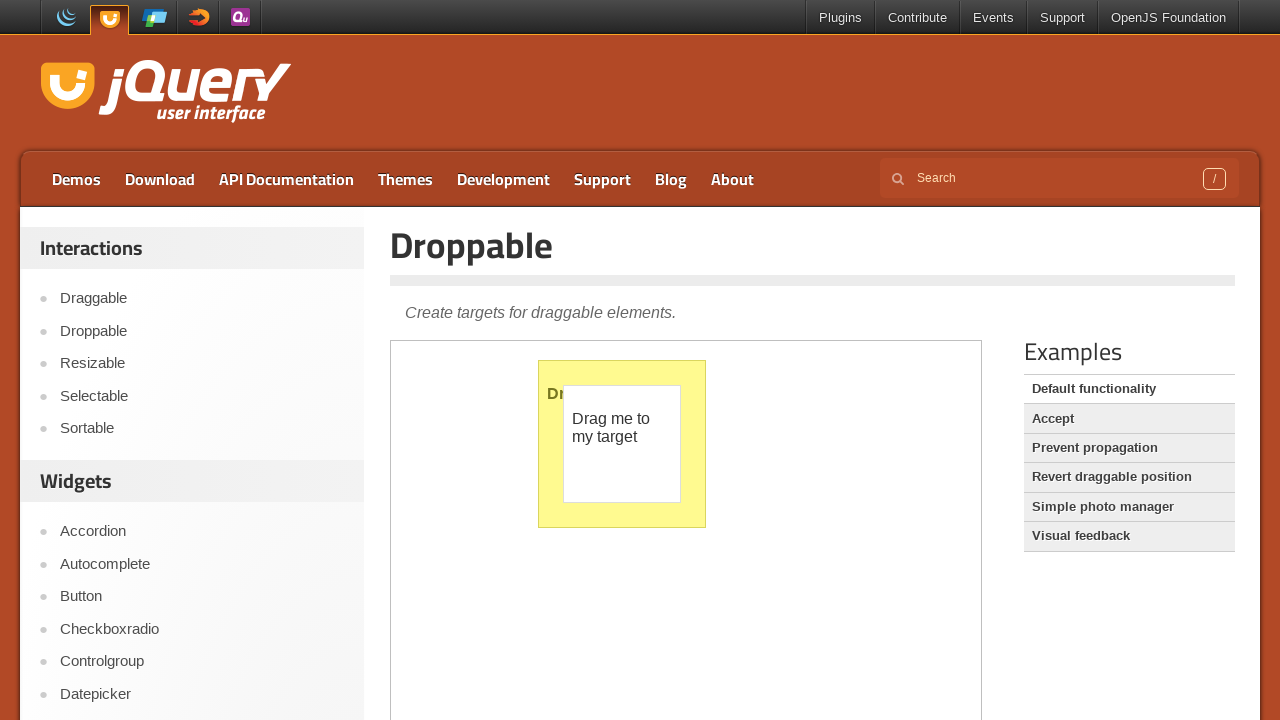

Waited 1000ms for the drop action to complete and visual changes to render
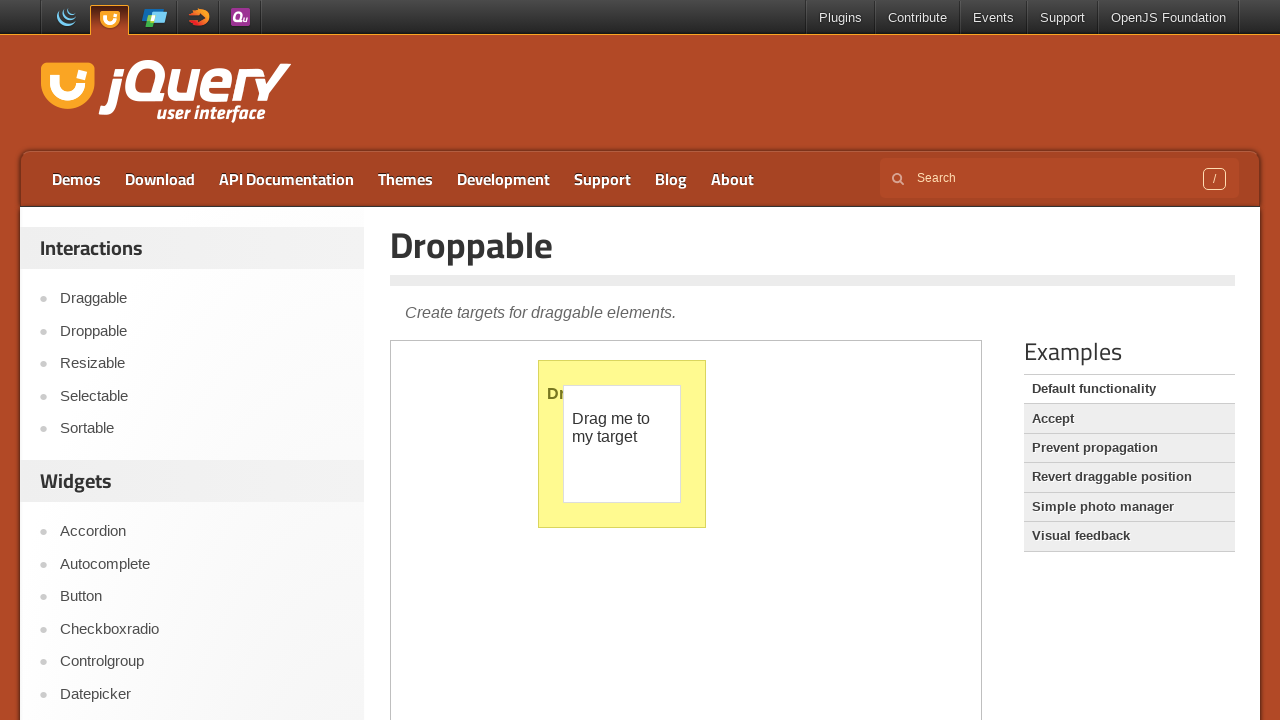

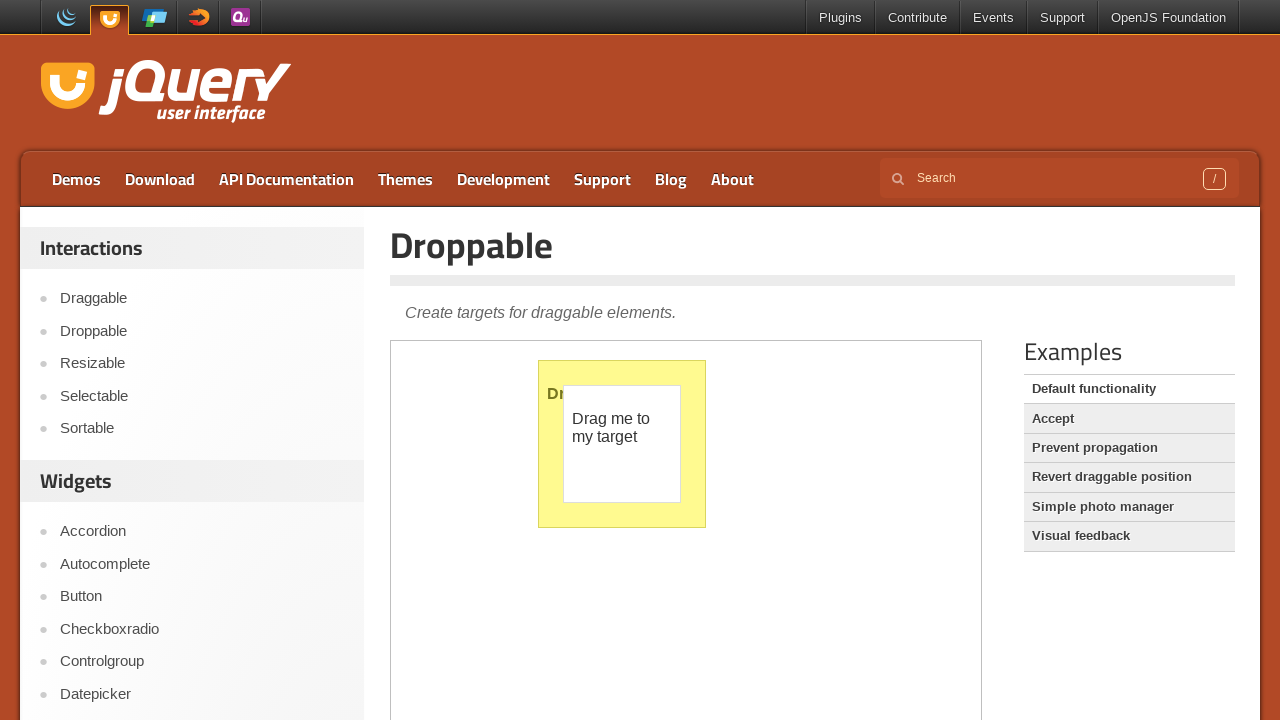